Tests clicking on the MF Universe tab in the mutual fund screener

Starting URL: https://www.tickertape.in/screener/mutual-fund

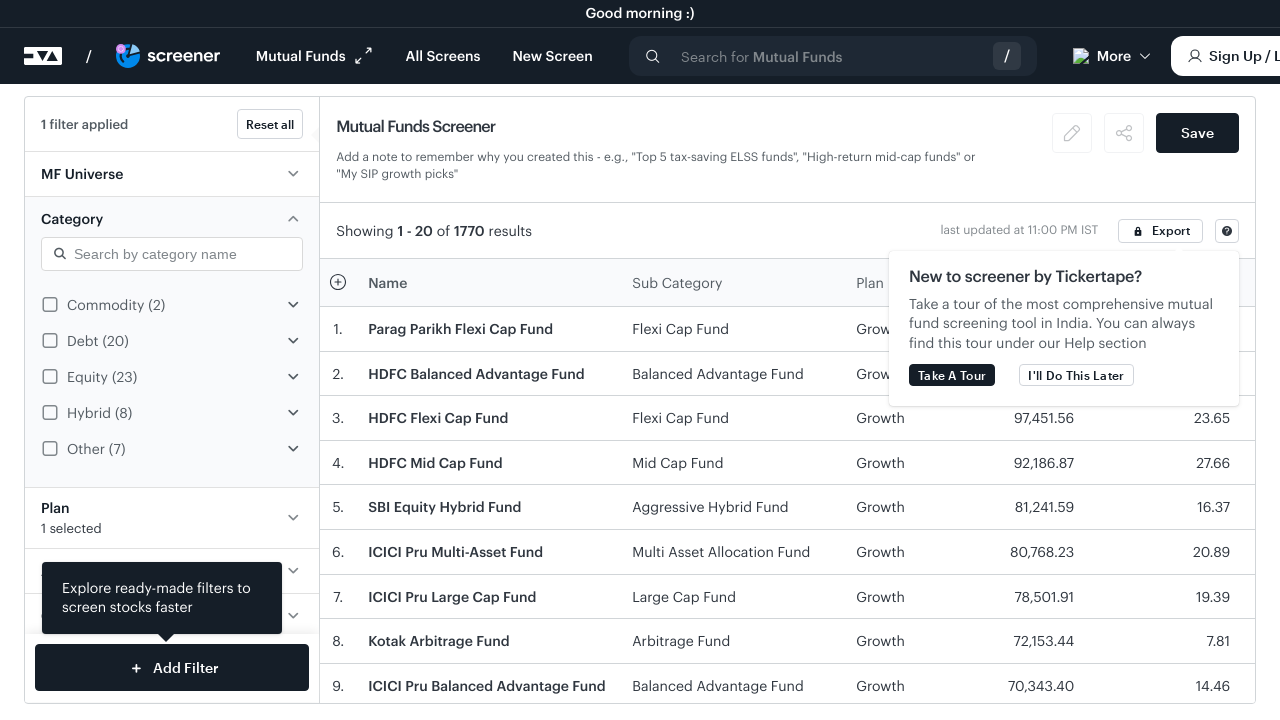

Navigated to mutual fund screener page
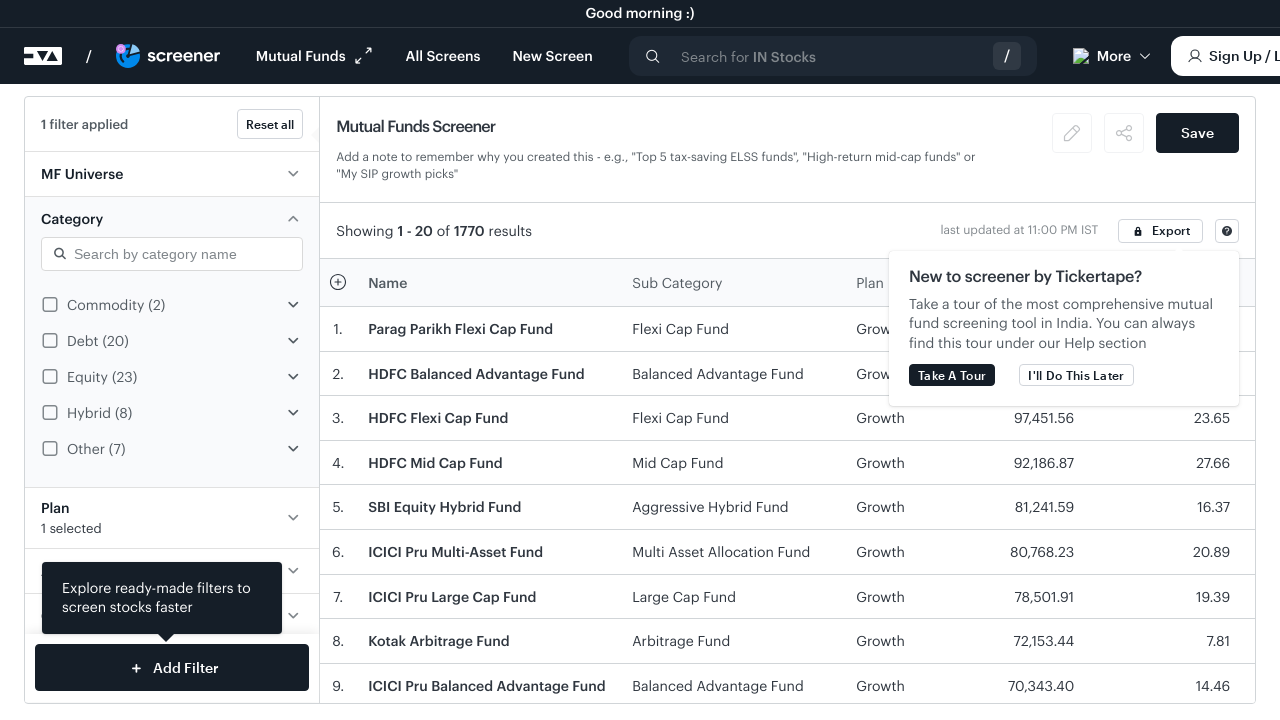

Clicked on MF Universe tab at (82, 174) on (//div[@class="jsx-214020999 jsx-173293736 "])[1]
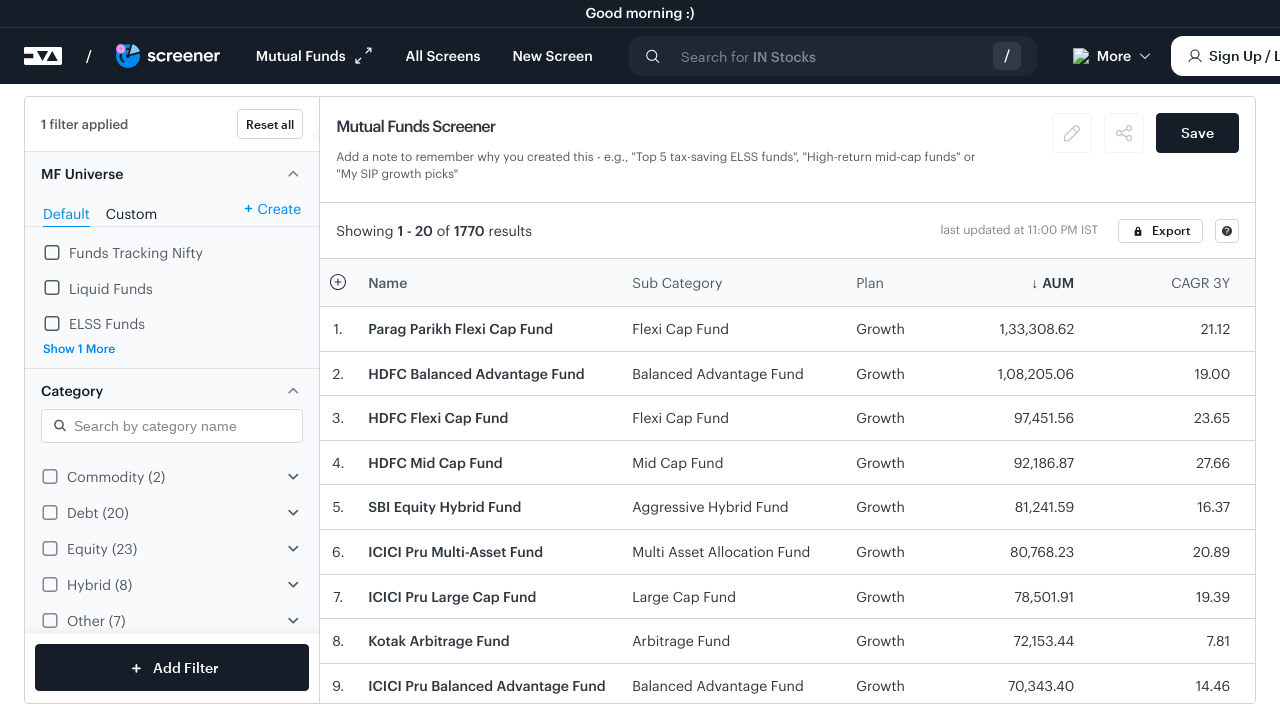

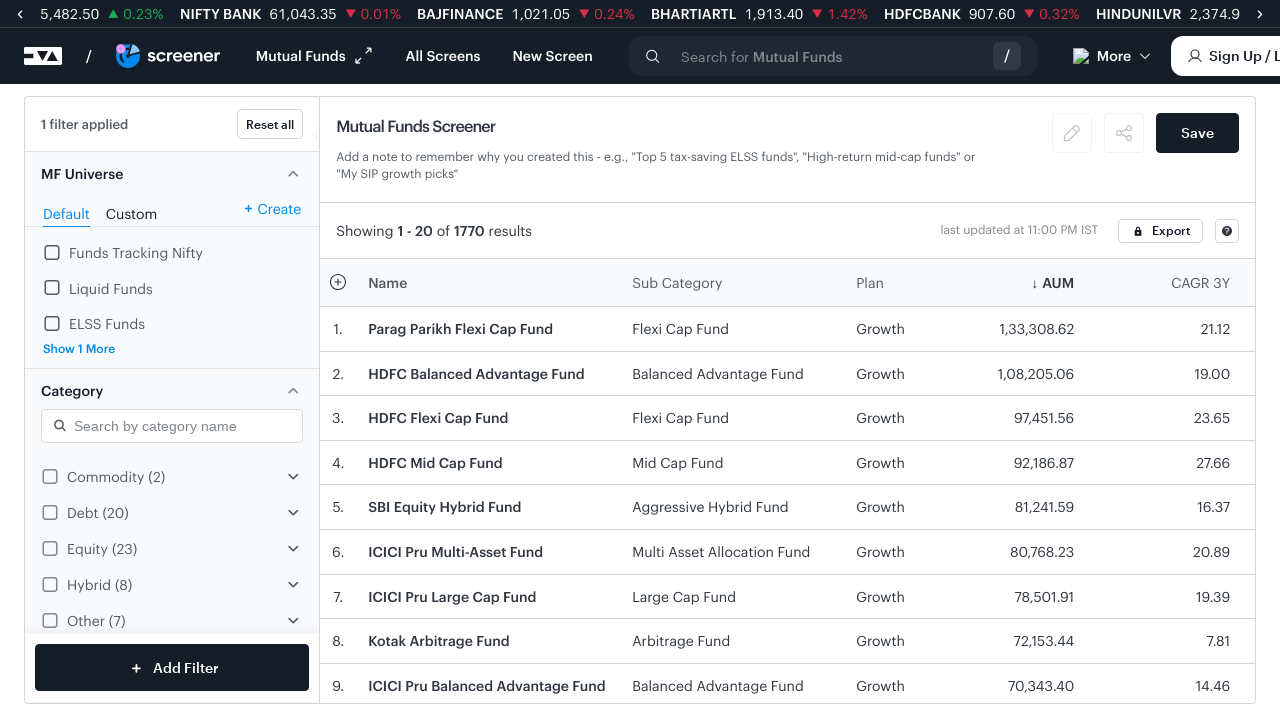